Tests the droppable functionality on jQuery UI by dragging an element and dropping it onto a target drop zone

Starting URL: https://jqueryui.com/

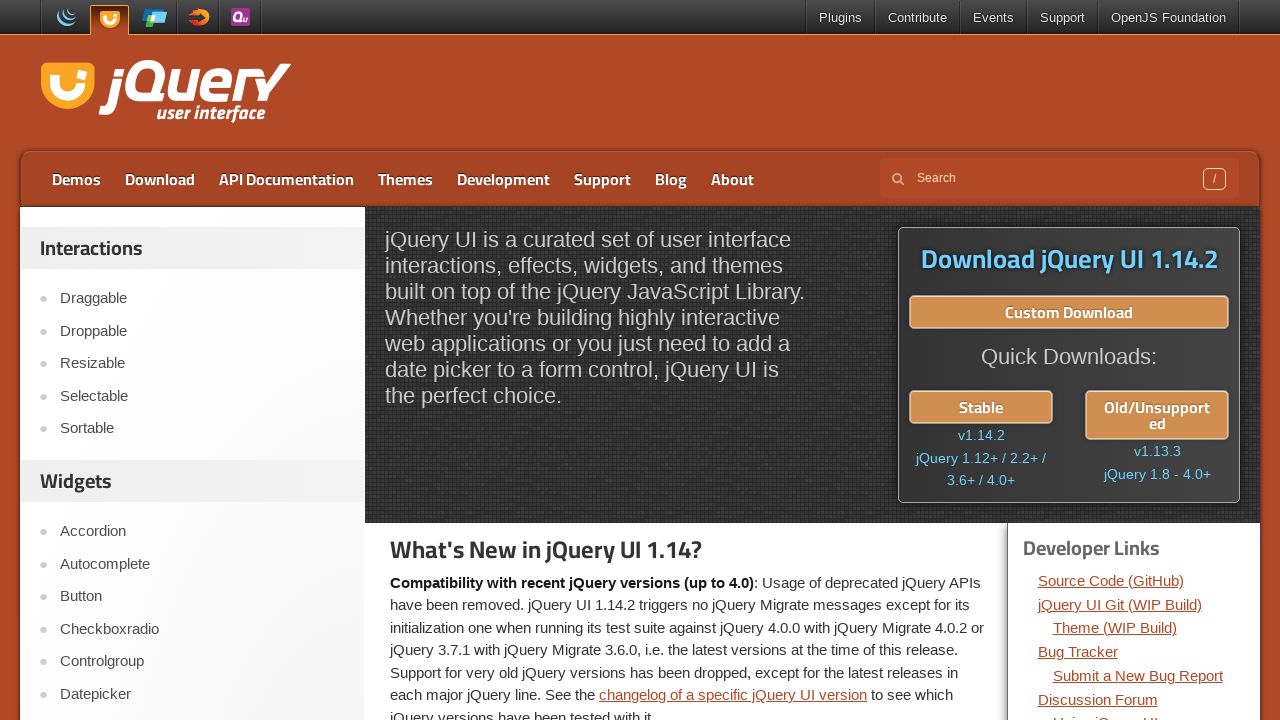

Clicked on Droppable link at (202, 331) on text=Droppable
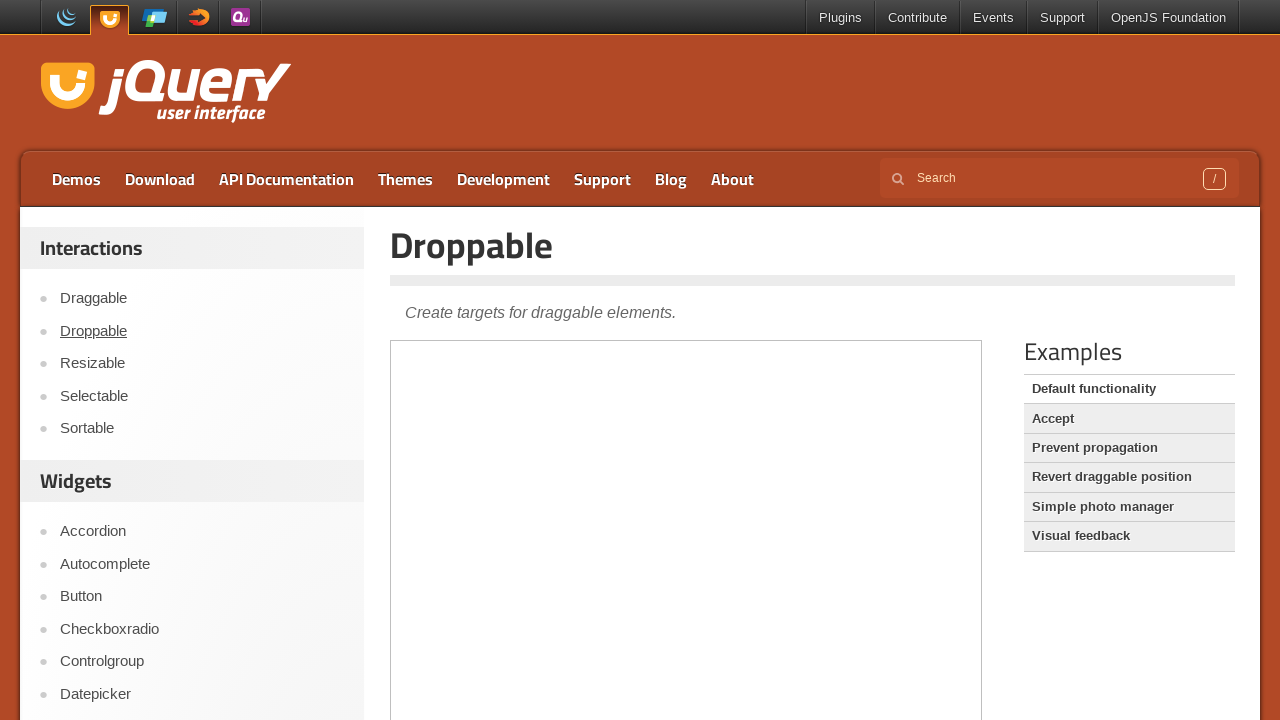

Located demo iframe
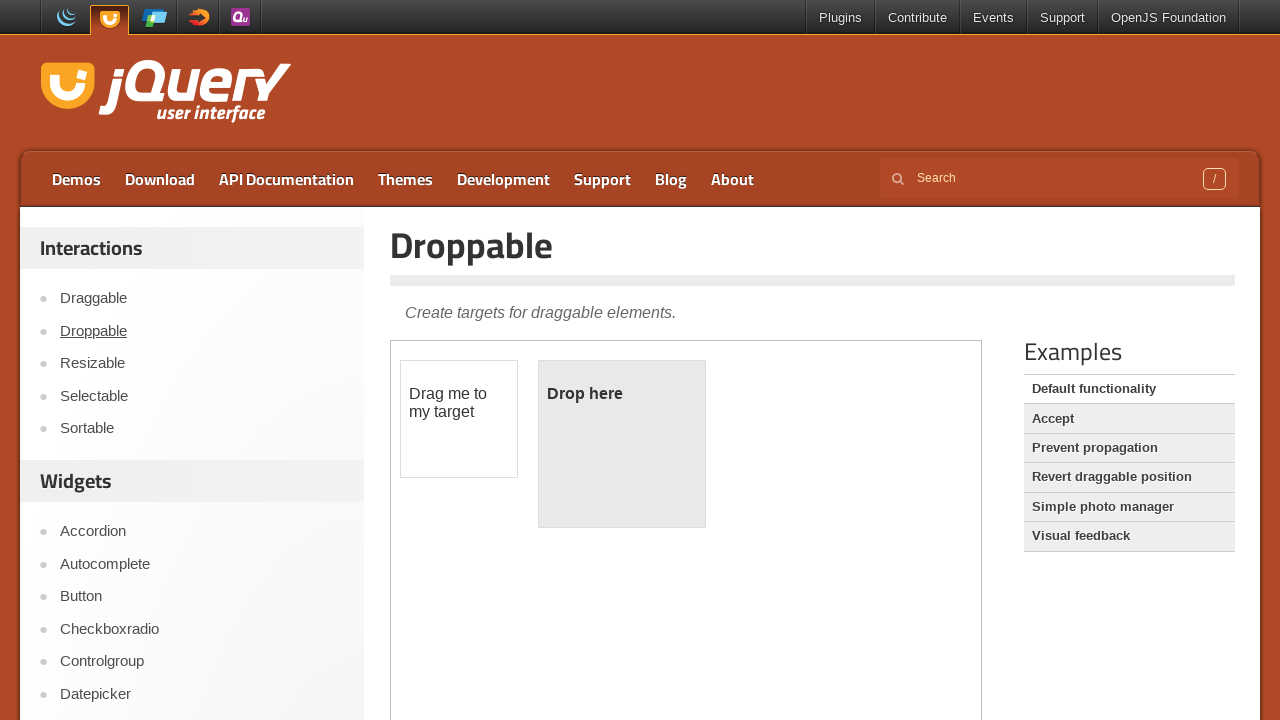

Located draggable element
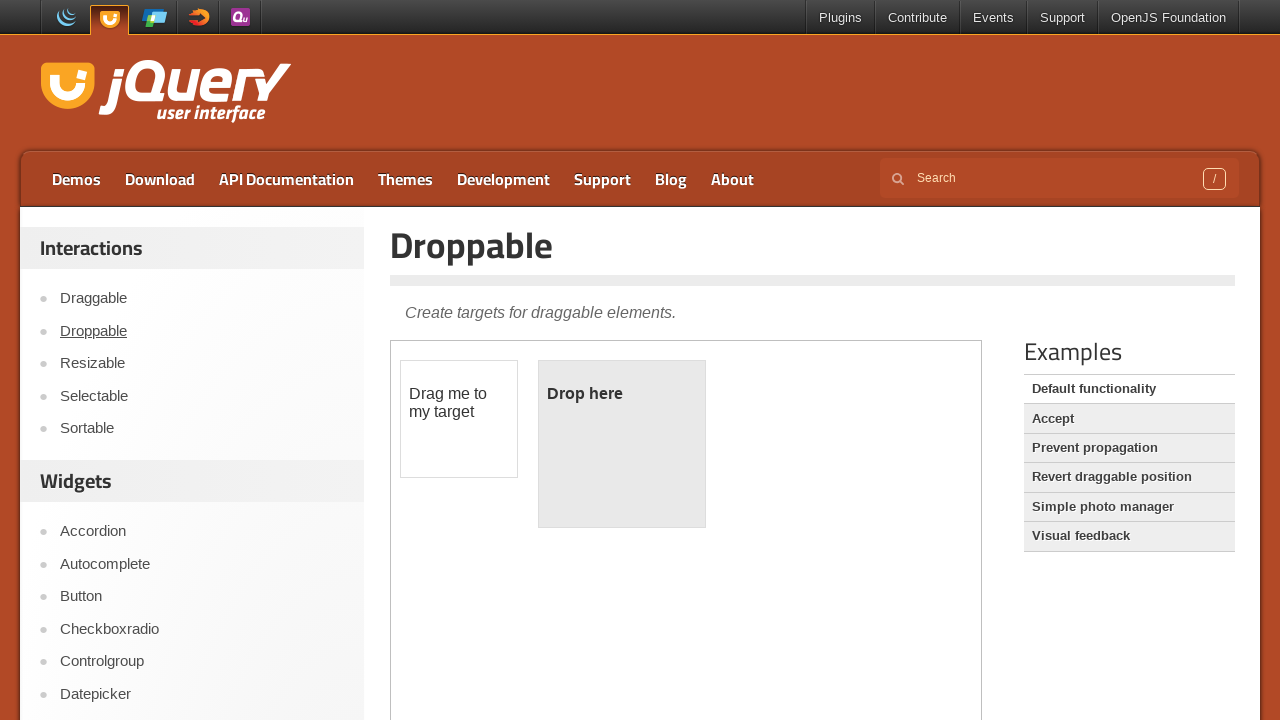

Located droppable target element
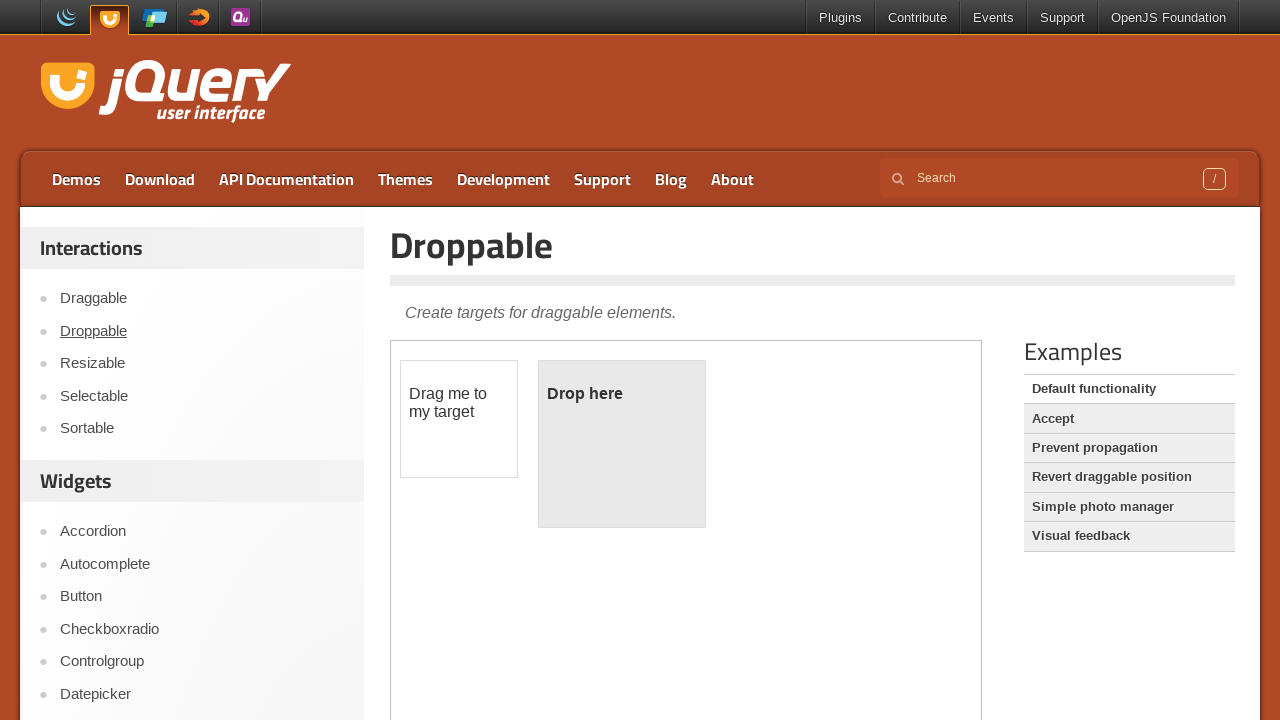

Scrolled draggable element into view
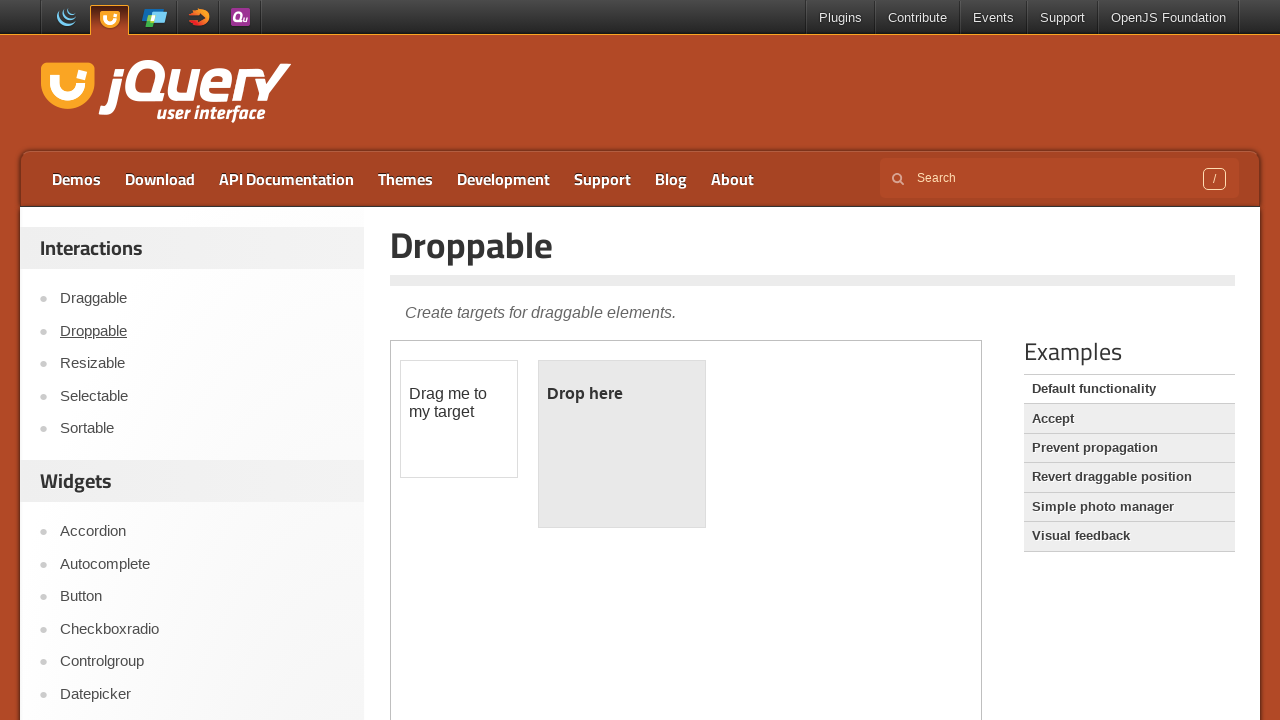

Dragged element onto drop zone at (622, 444)
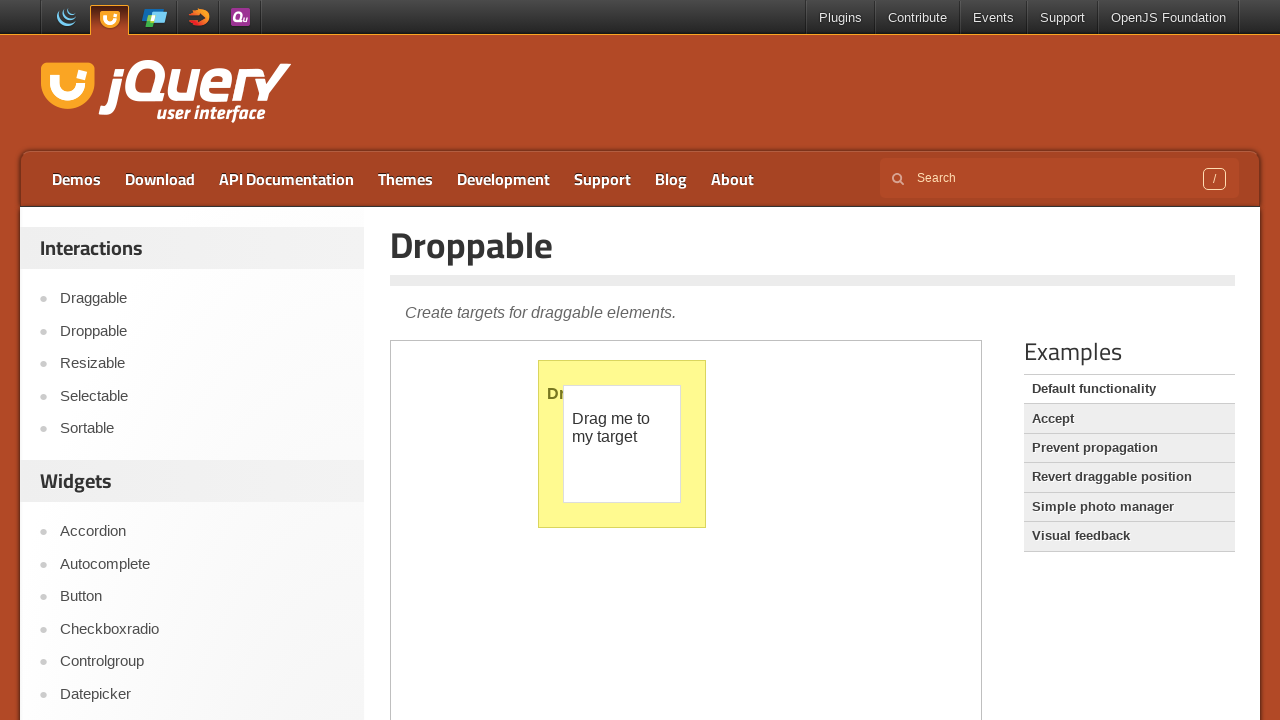

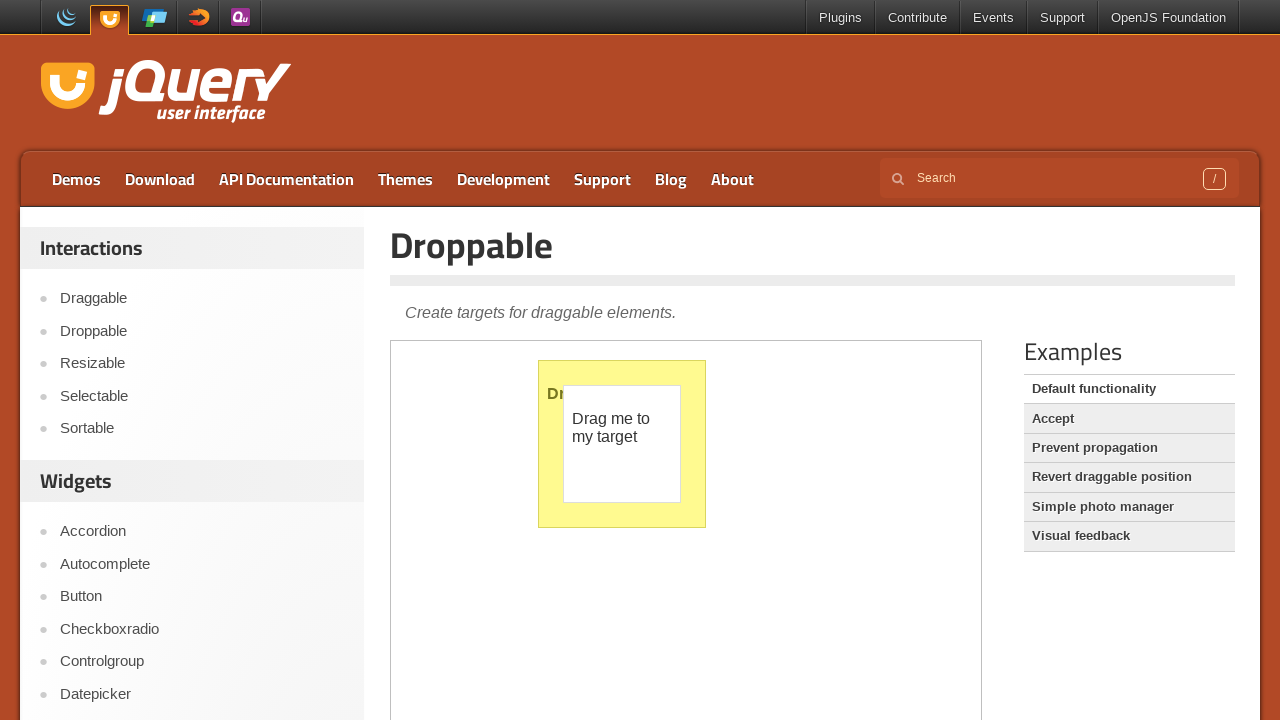